Tests editing an existing record by clicking the edit icon and modifying the first name

Starting URL: https://demoqa.com/elements

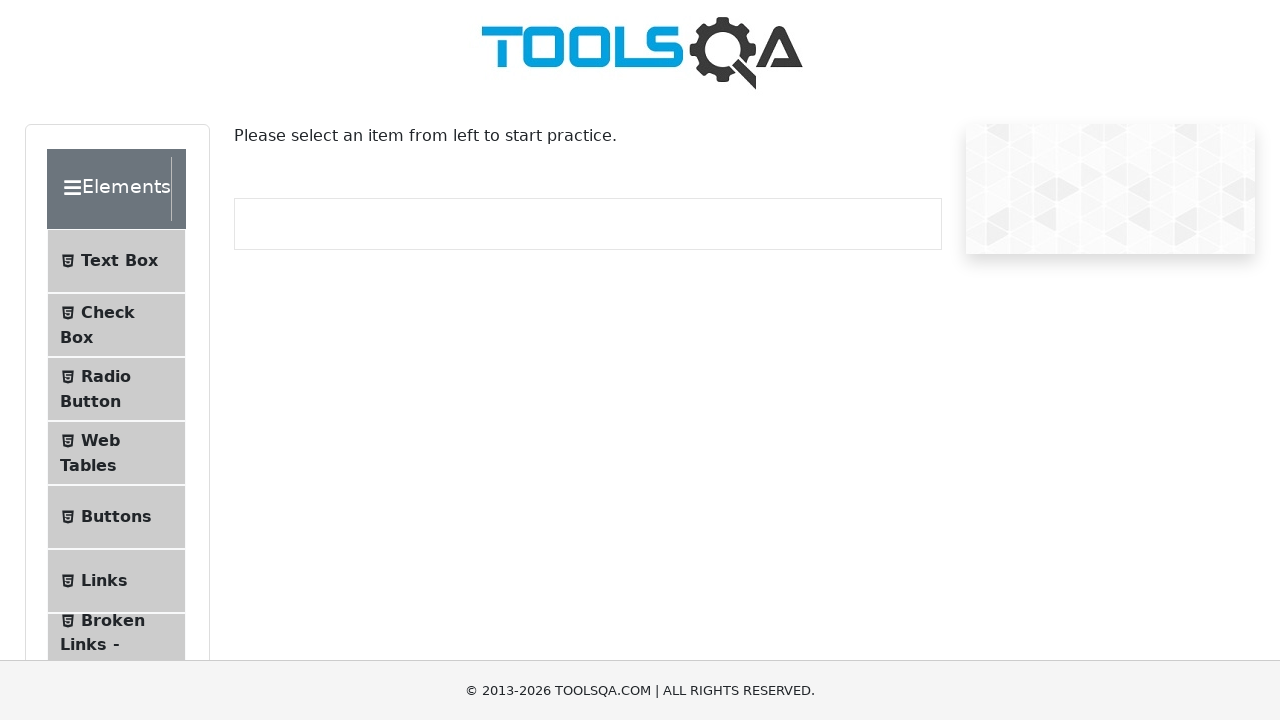

Clicked on web tables section (item-3) at (116, 453) on #item-3
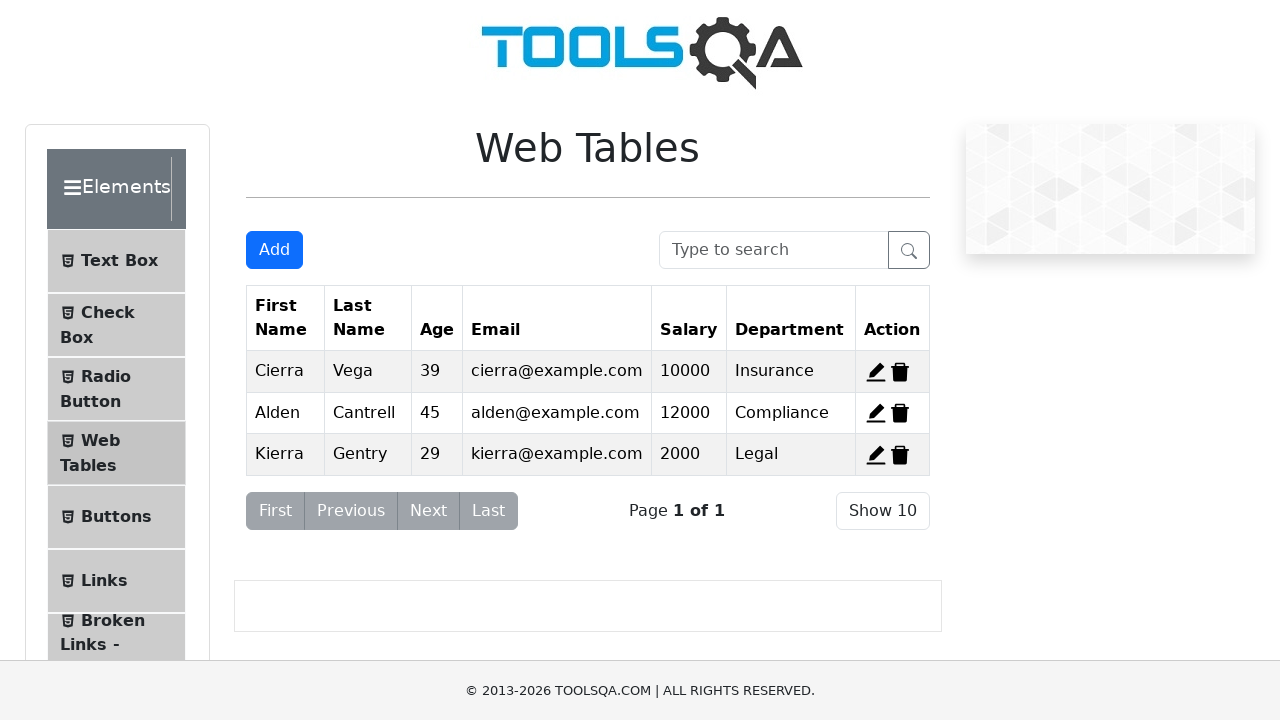

Clicked edit icon on second record at (876, 413) on #edit-record-2
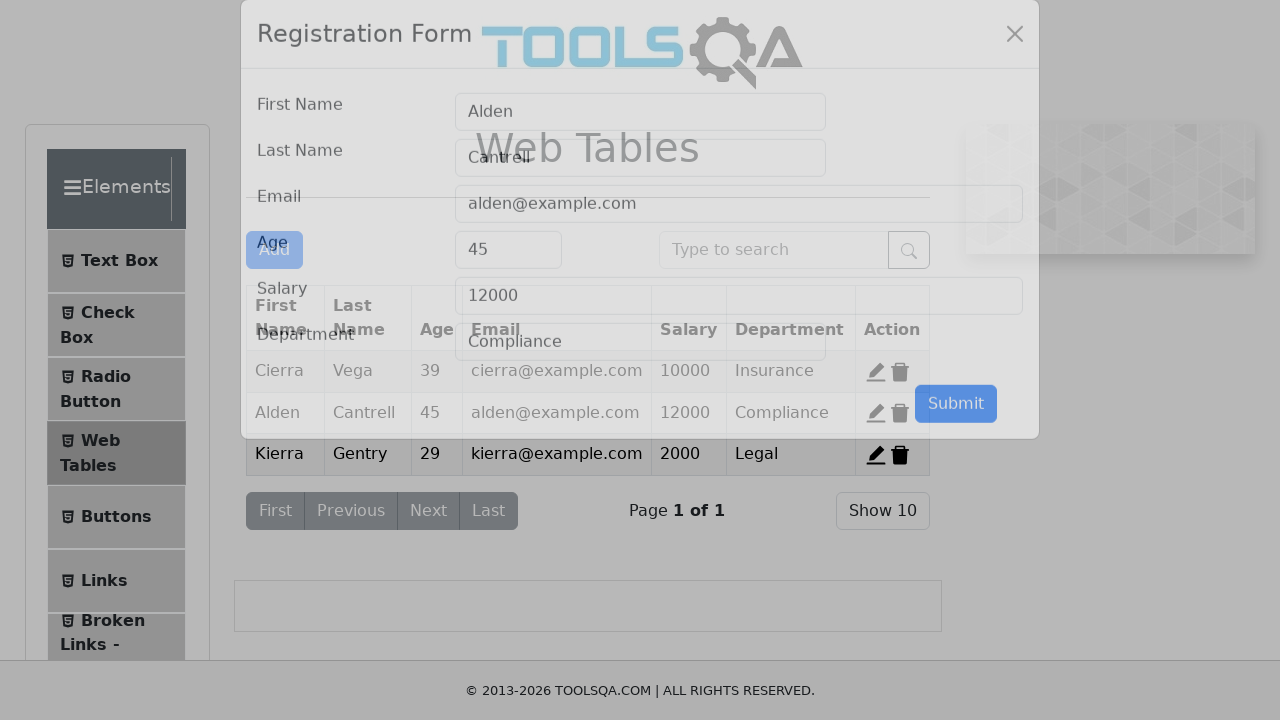

Filled first name field with 'Test' on #firstName
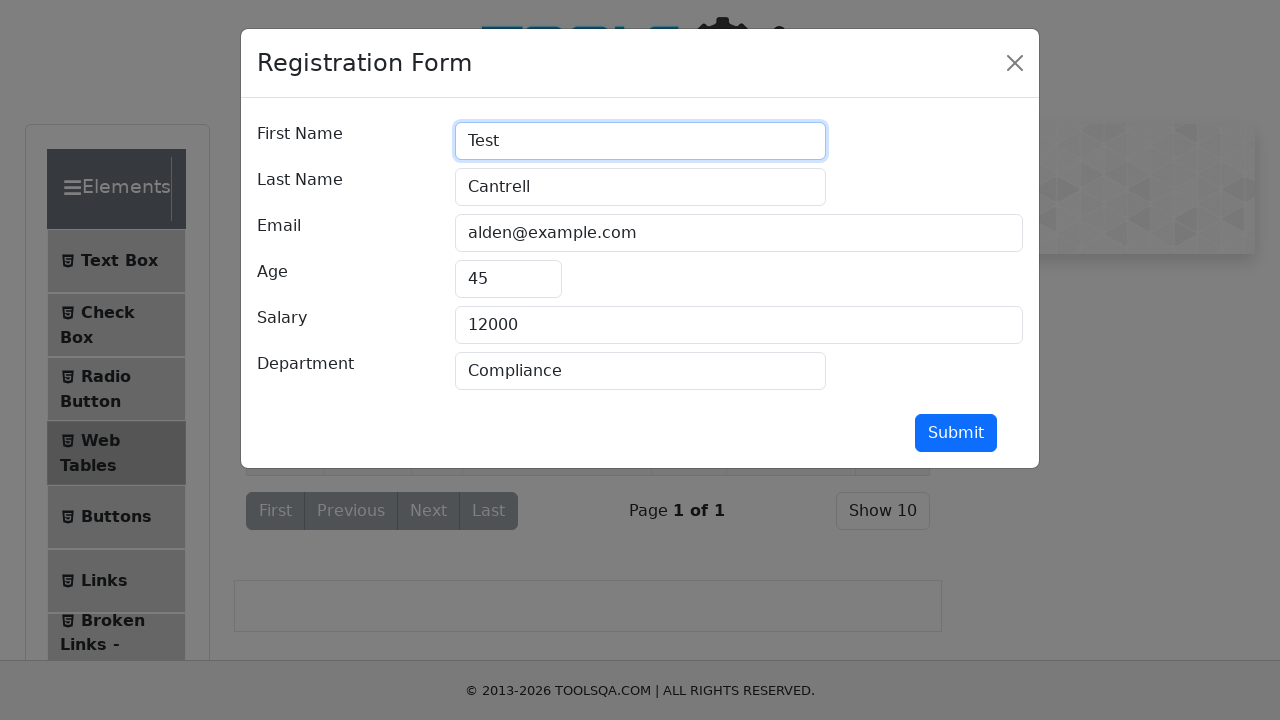

Clicked submit button to save changes at (956, 433) on #submit
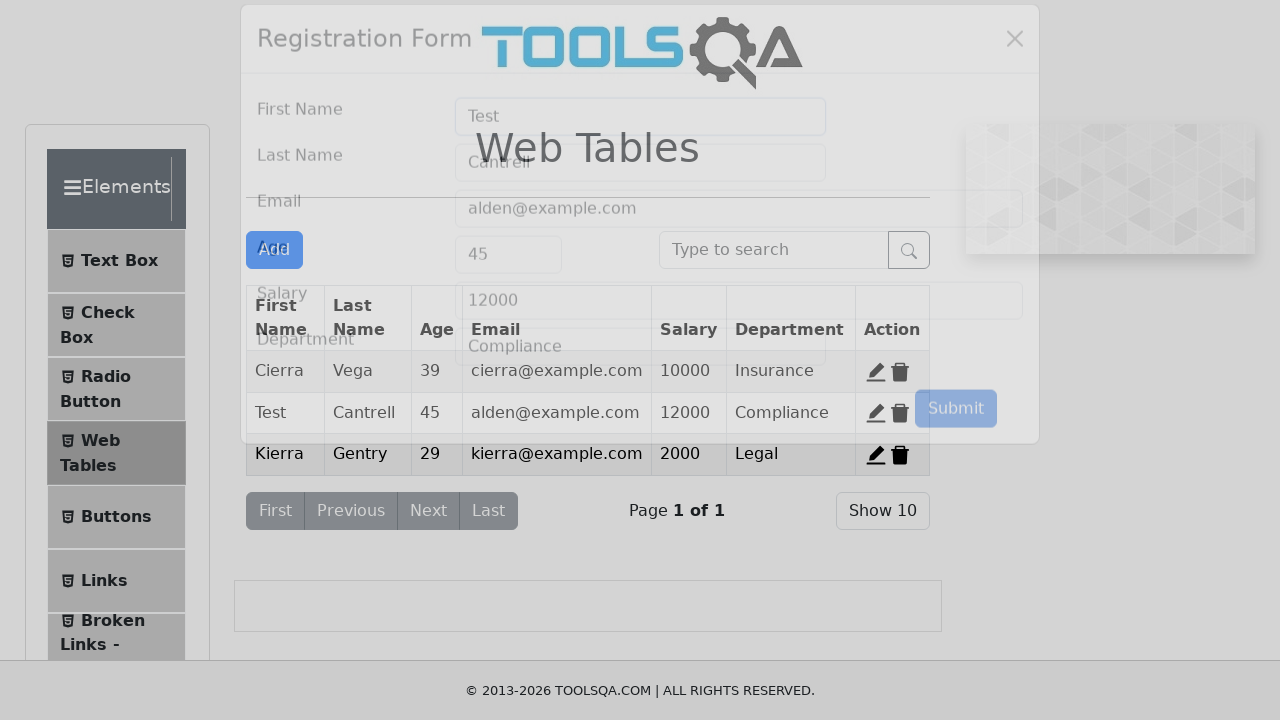

Verified that record now displays 'Test' as first name
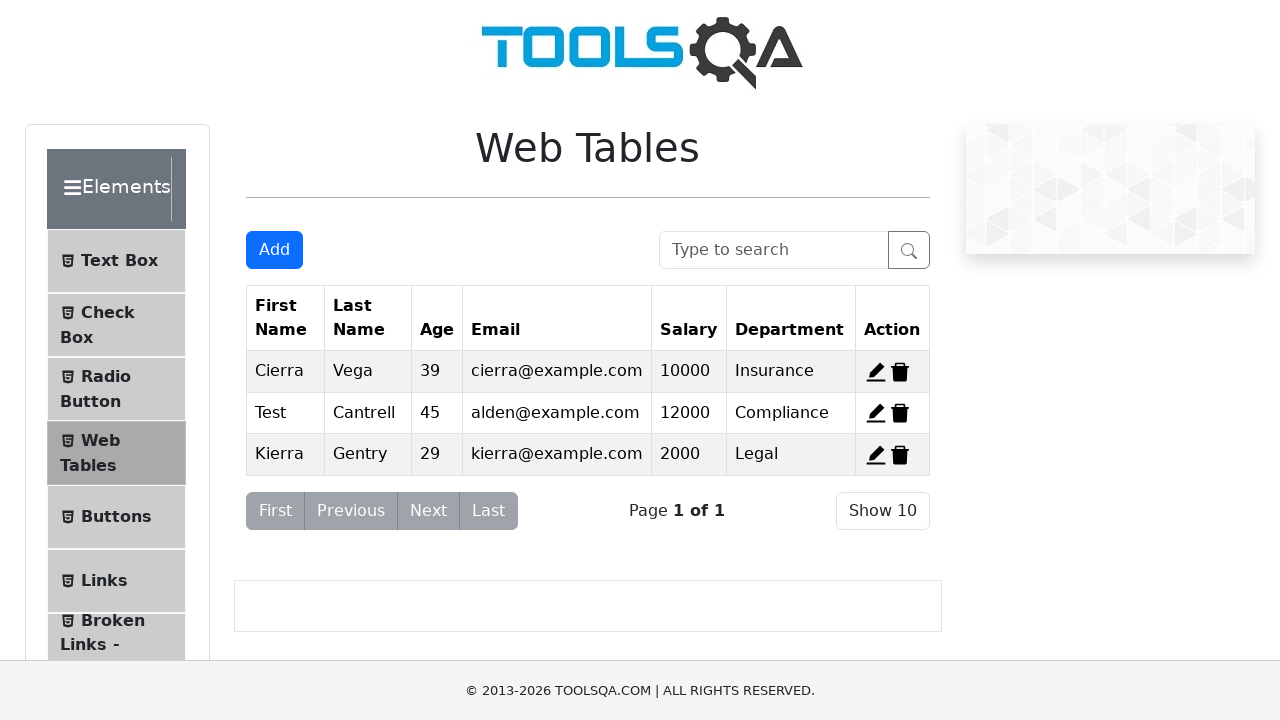

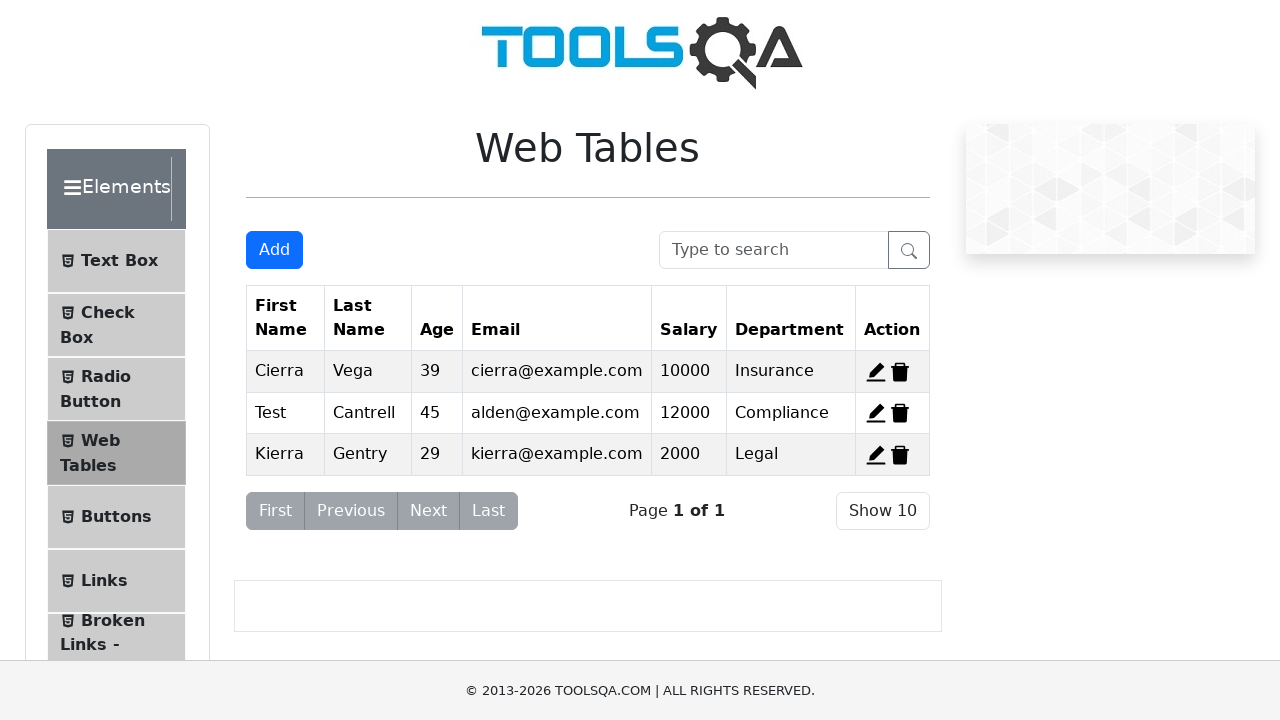